Tests date picker functionality by clearing the input field and entering a specific date, then pressing Escape to close the picker

Starting URL: https://jqueryui.com/resources/demos/datepicker/dropdown-month-year.html

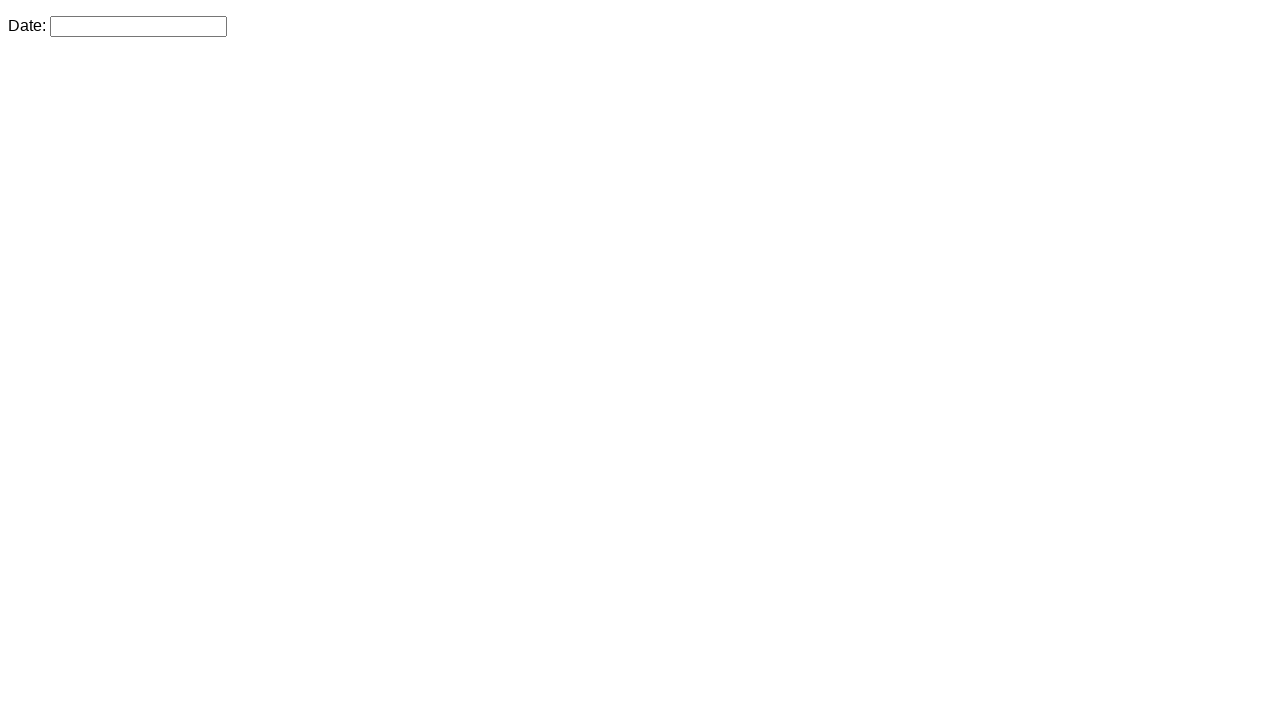

Datepicker input field is visible
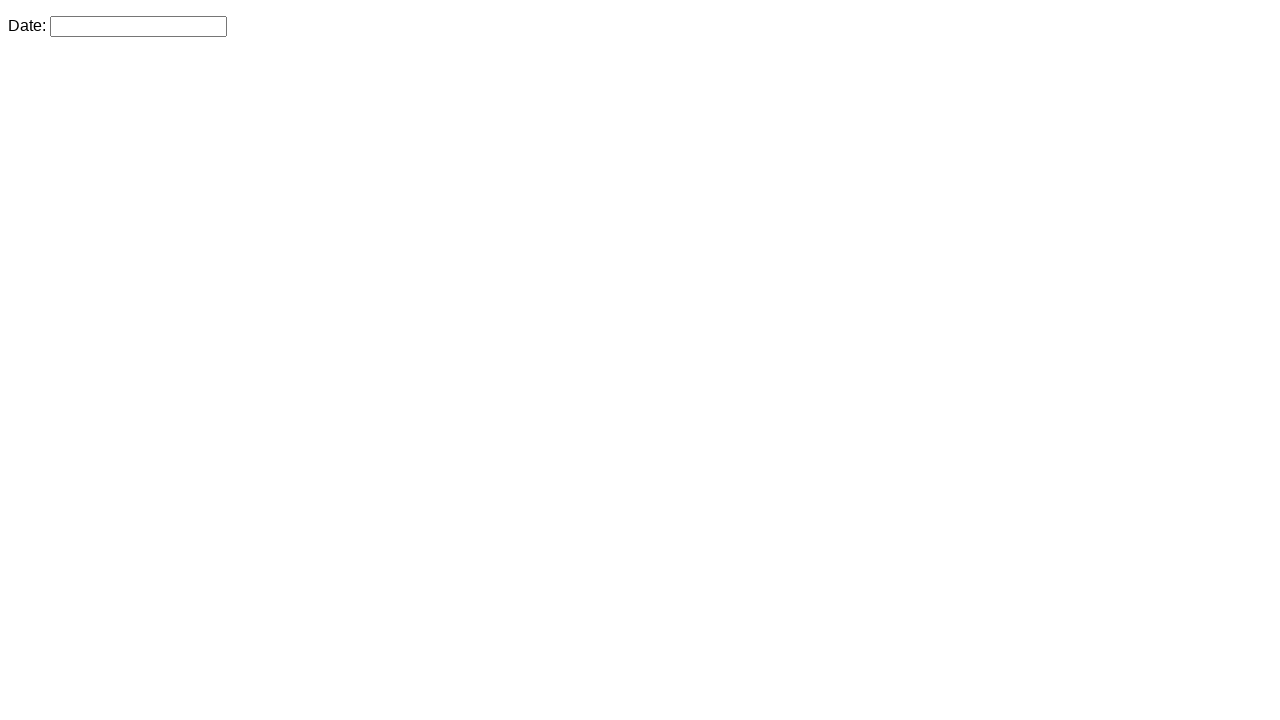

Cleared the datepicker input field on #datepicker
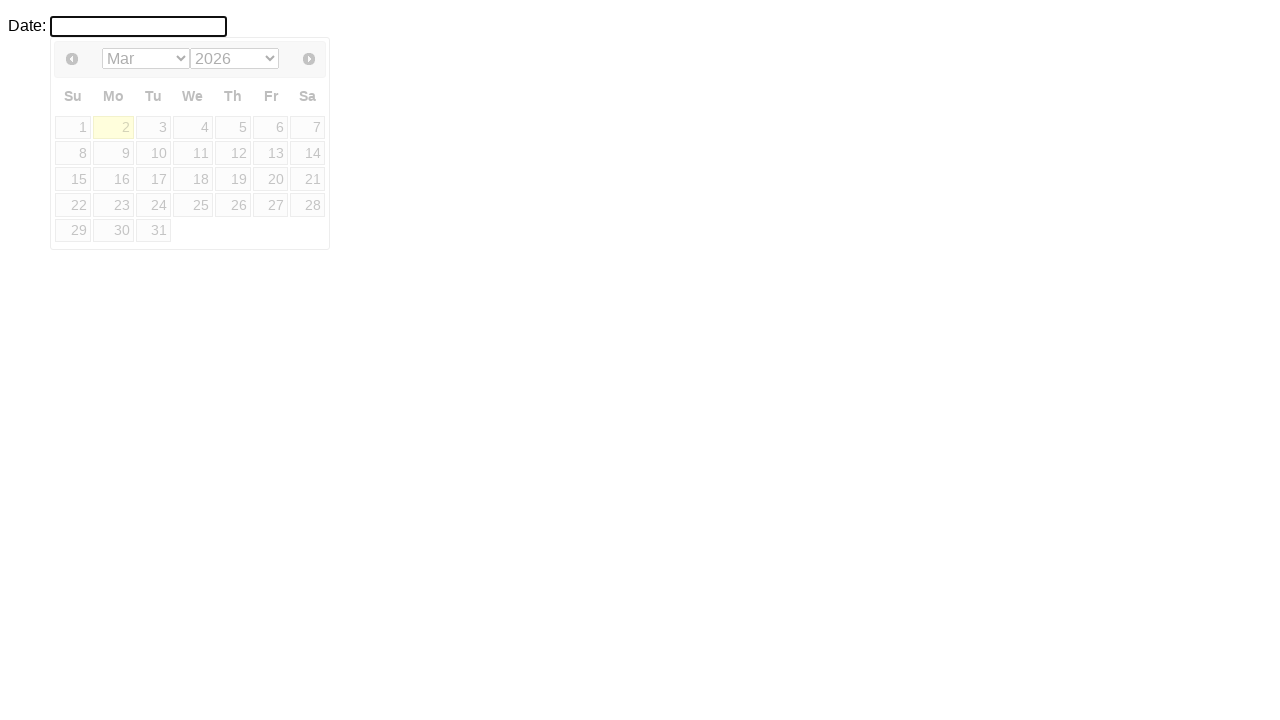

Entered date '10/05/2024' into datepicker field on #datepicker
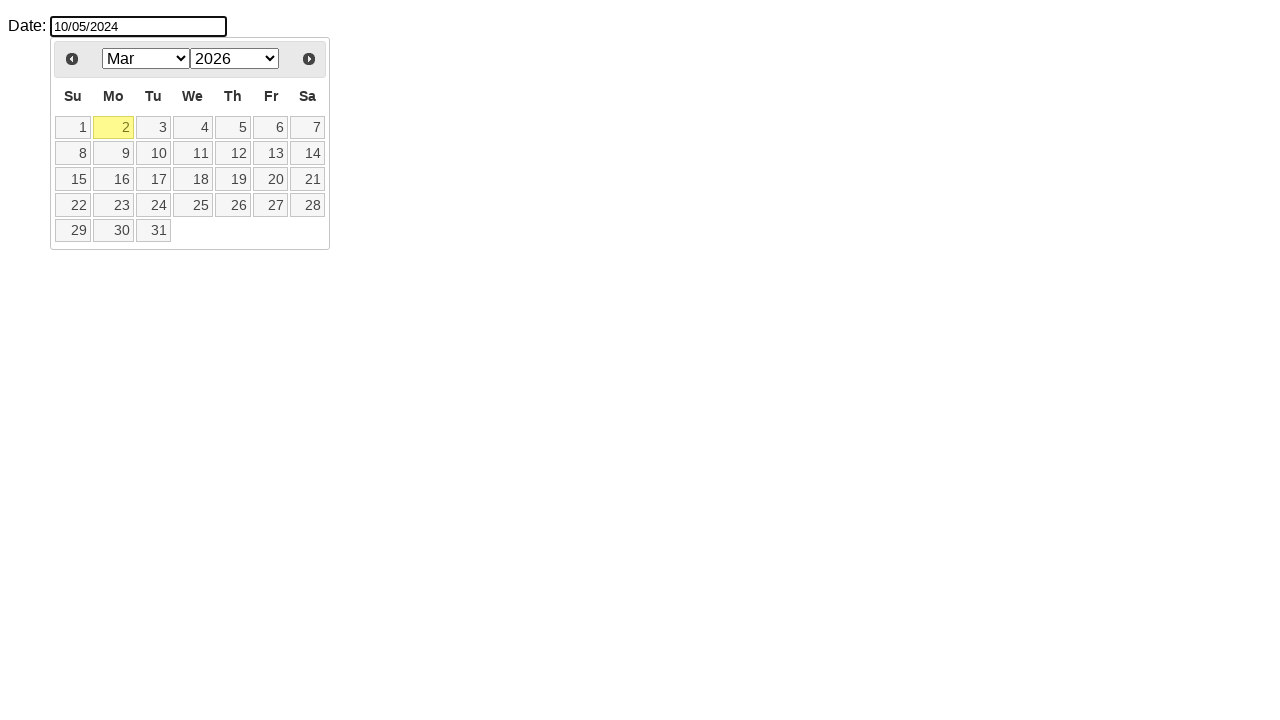

Pressed Escape key to close the date picker
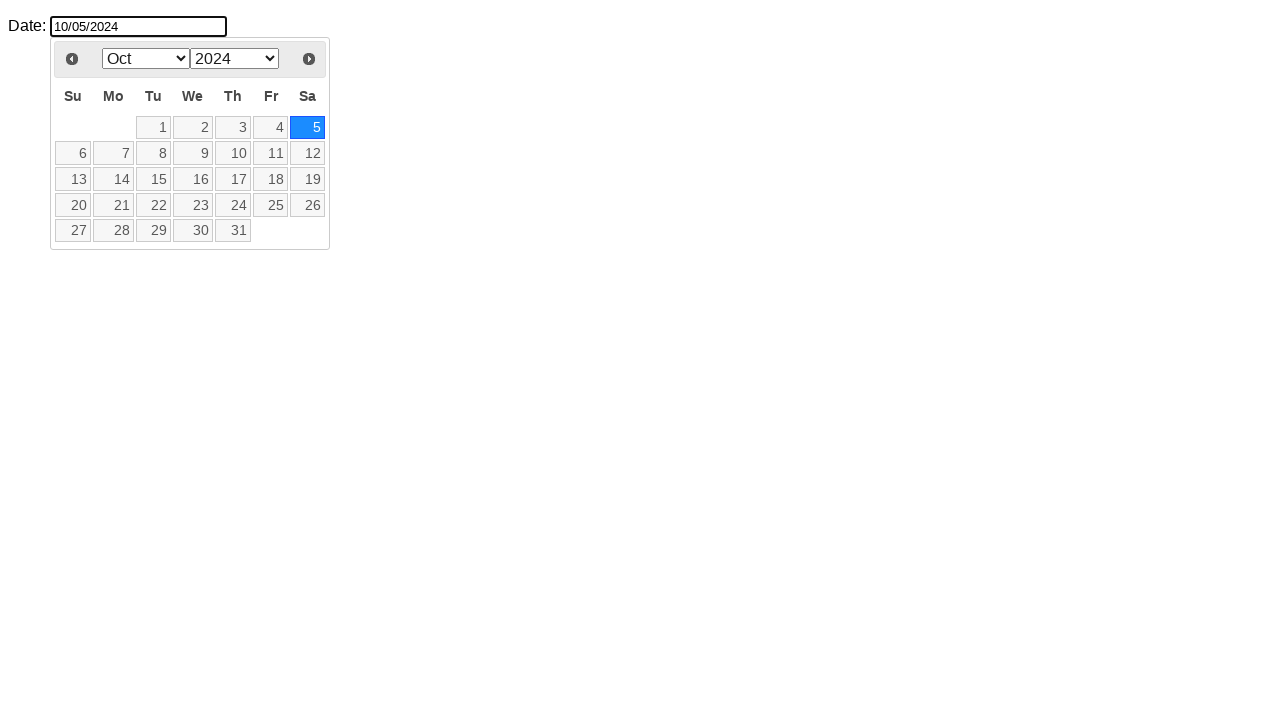

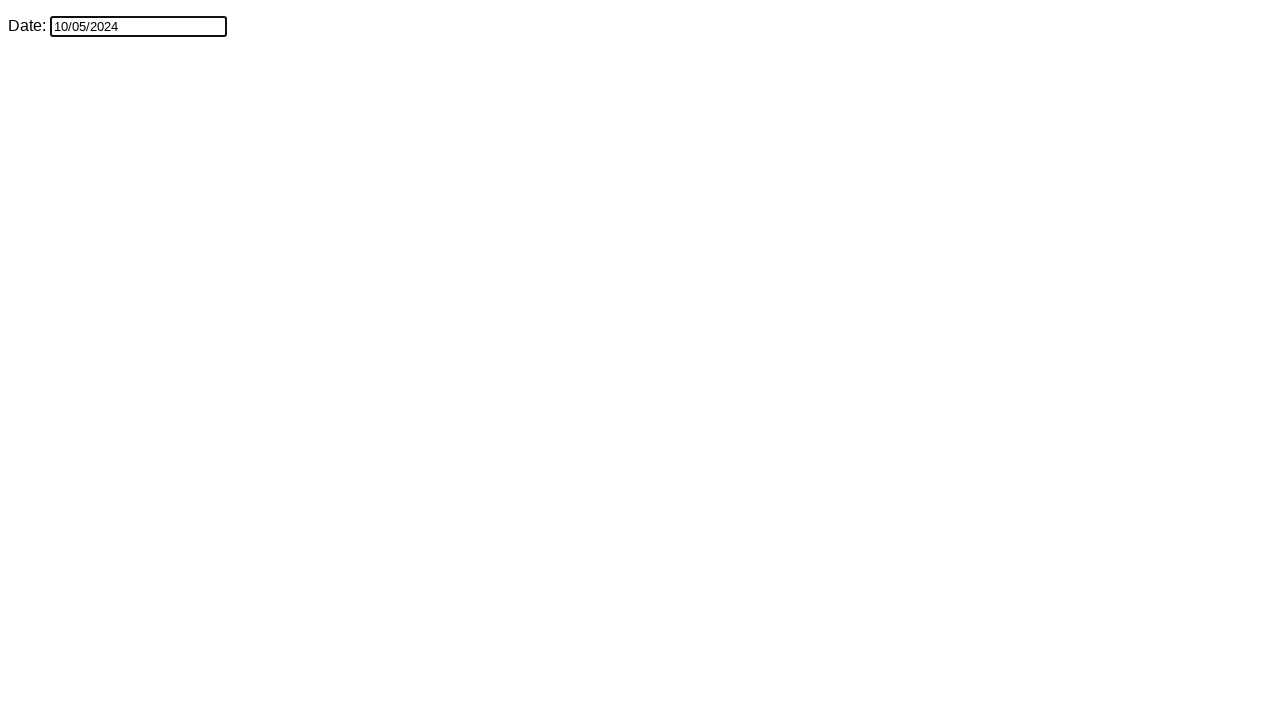